Tests drag and drop functionality by dragging an element to two different drop zones

Starting URL: https://v1.training-support.net/selenium/drag-drop

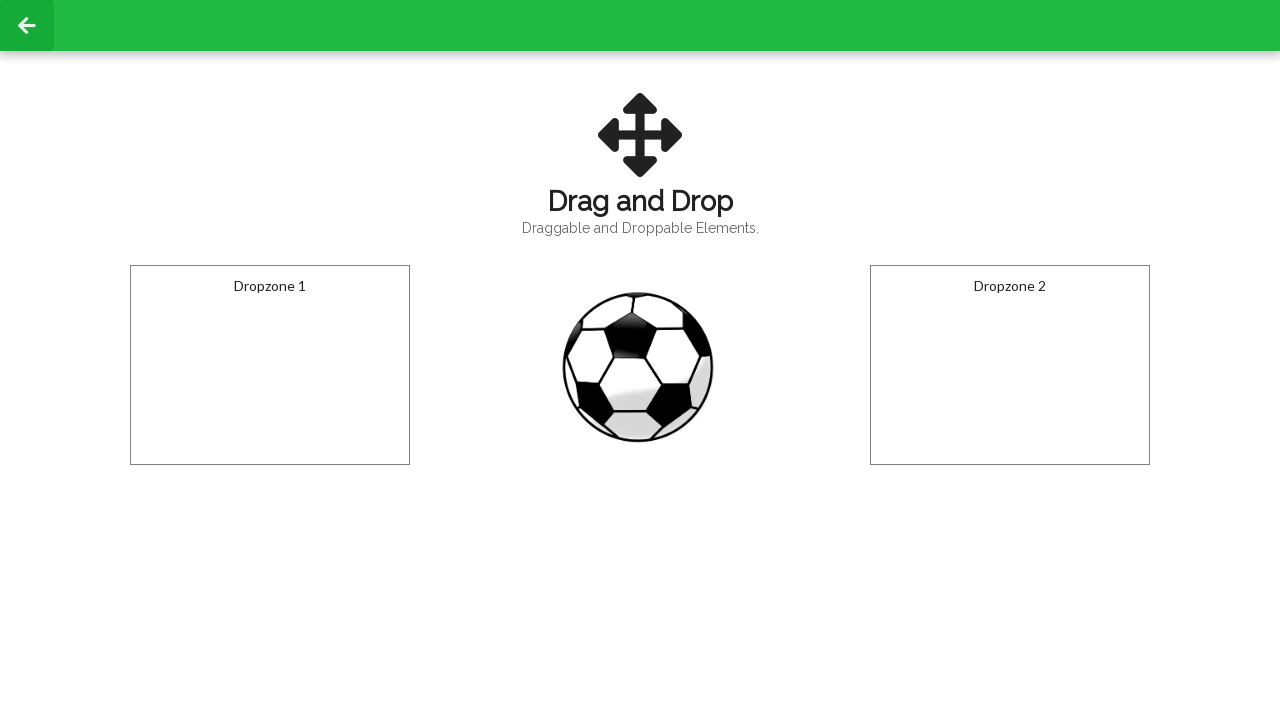

Located draggable element
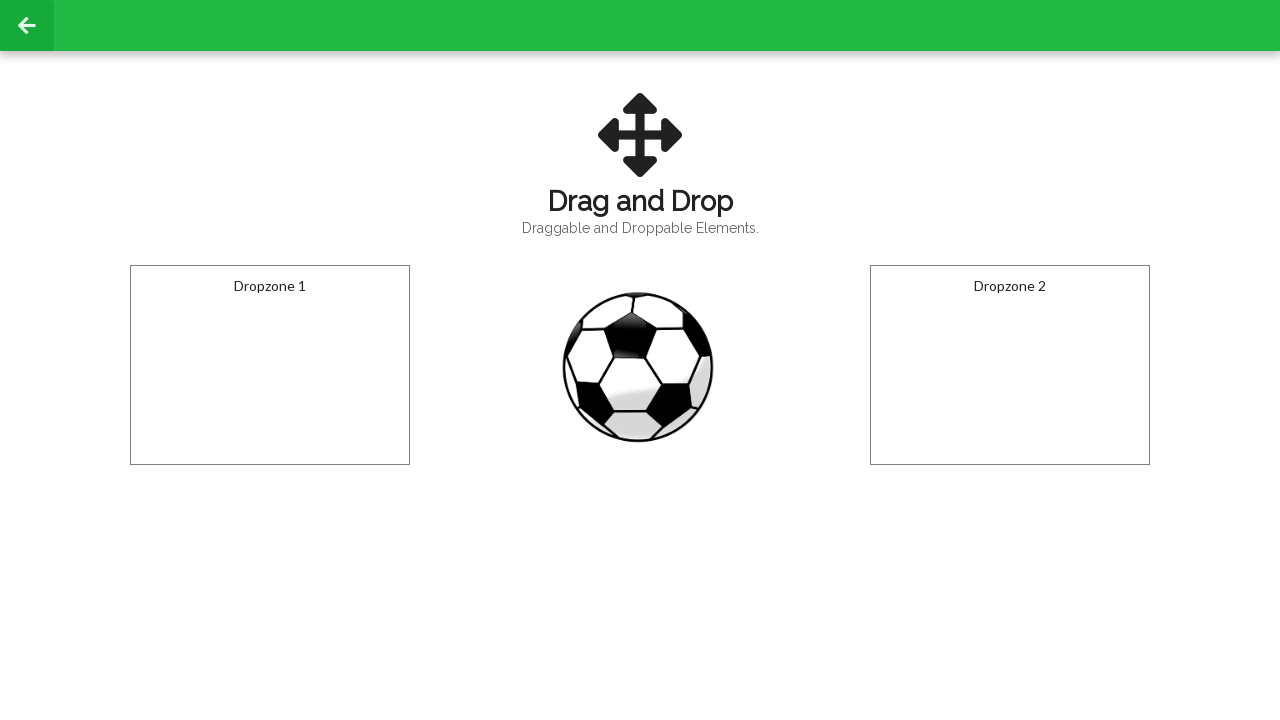

Dragged element to first drop zone (#droppable) at (270, 365)
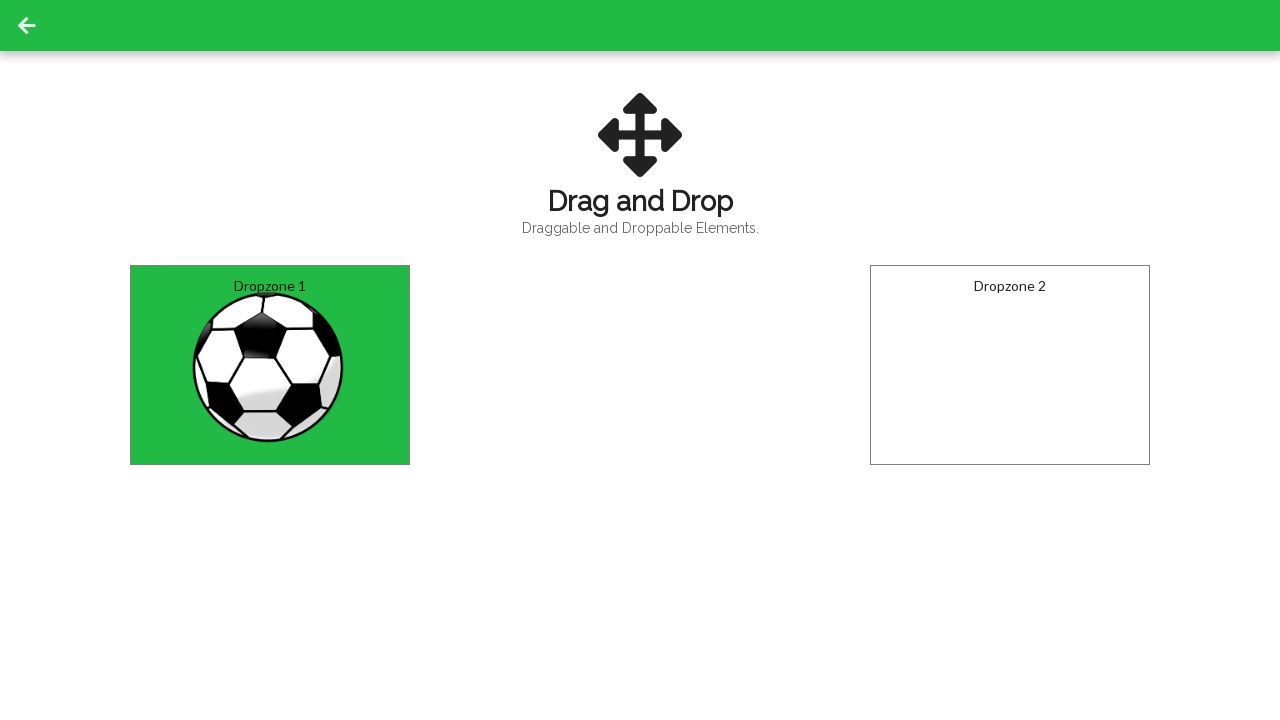

Dragged element to second drop zone (#dropzone2) at (1010, 365)
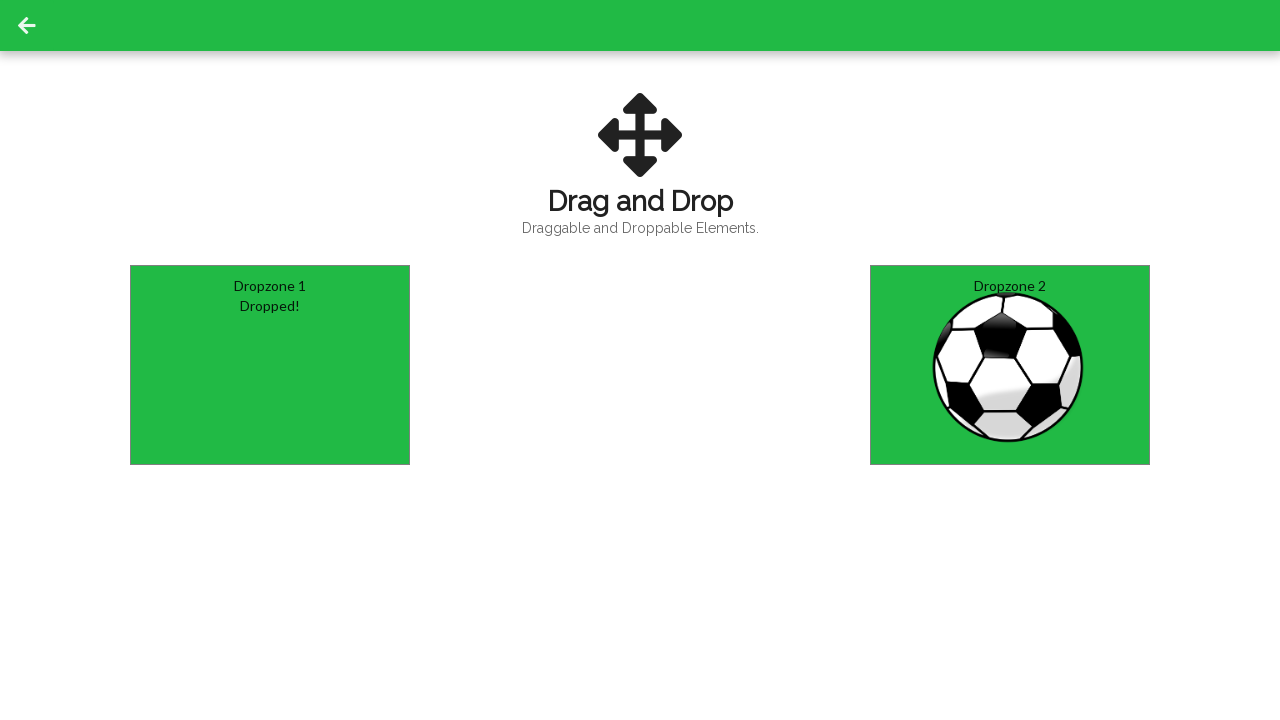

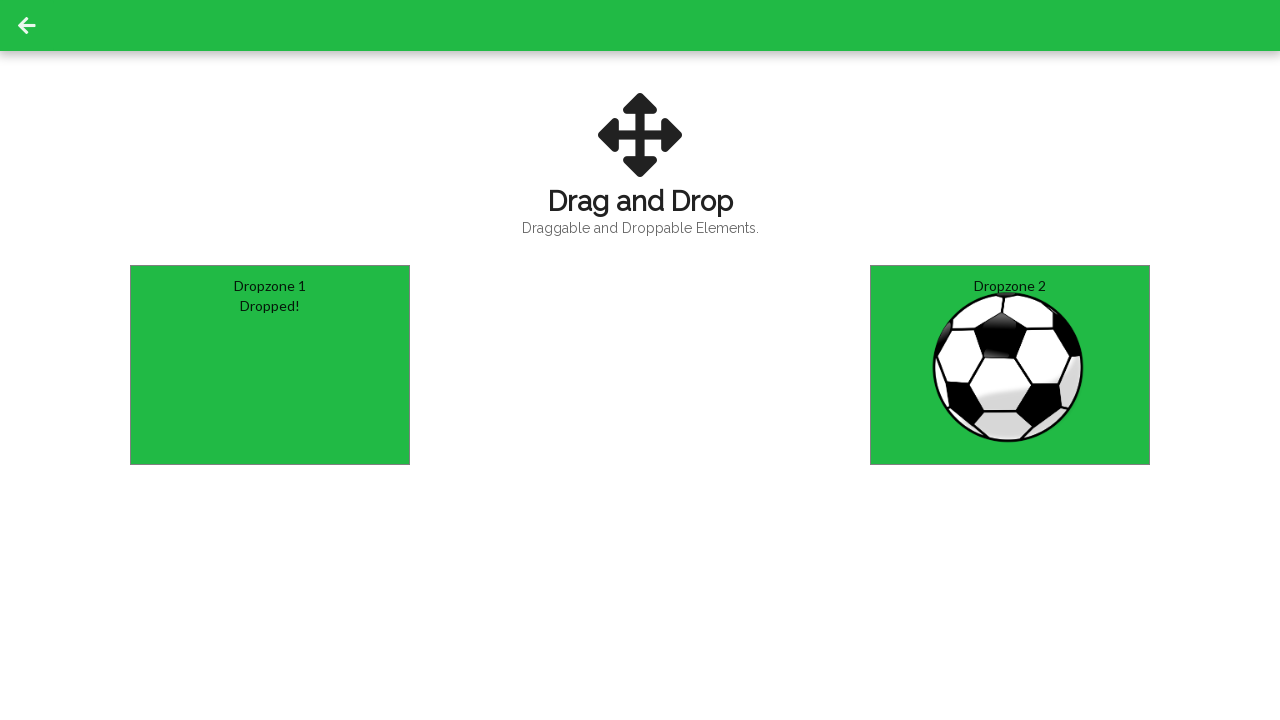